Tests A/B Testing page visibility by clicking the link and verifying the page header is displayed

Starting URL: https://the-internet.herokuapp.com/

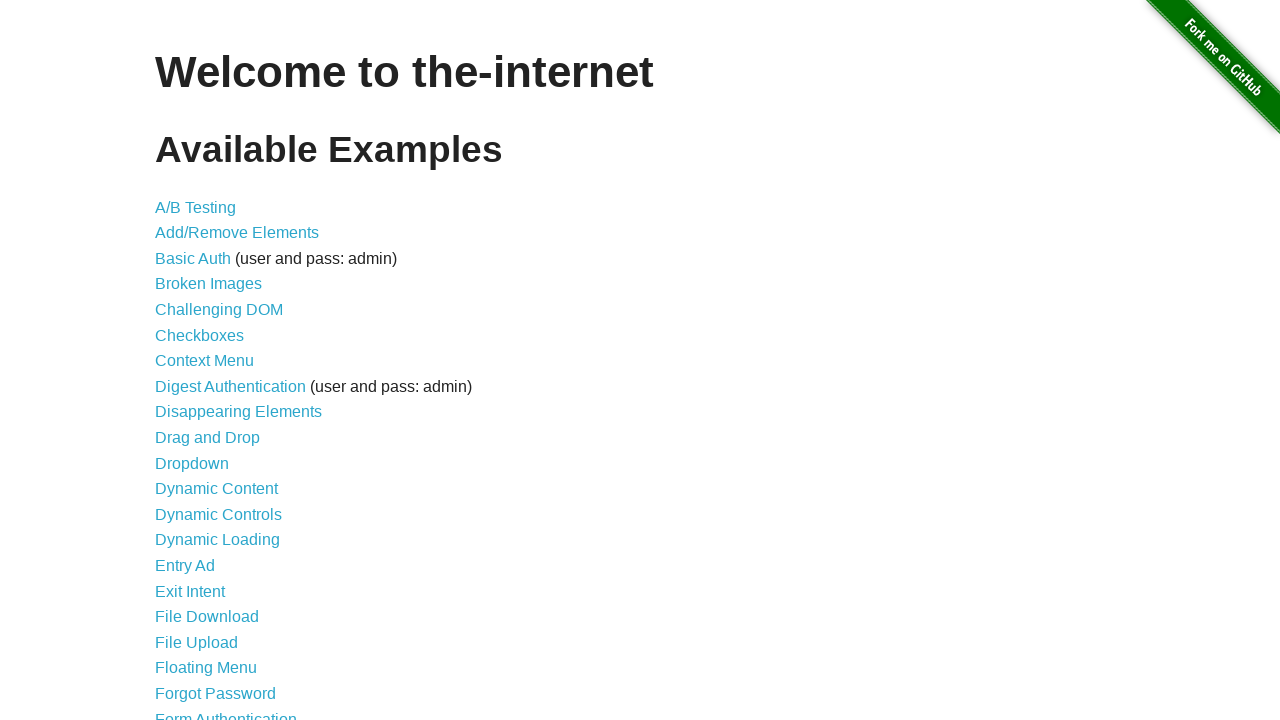

Clicked on A/B Testing link at (196, 207) on text=A/B Testing
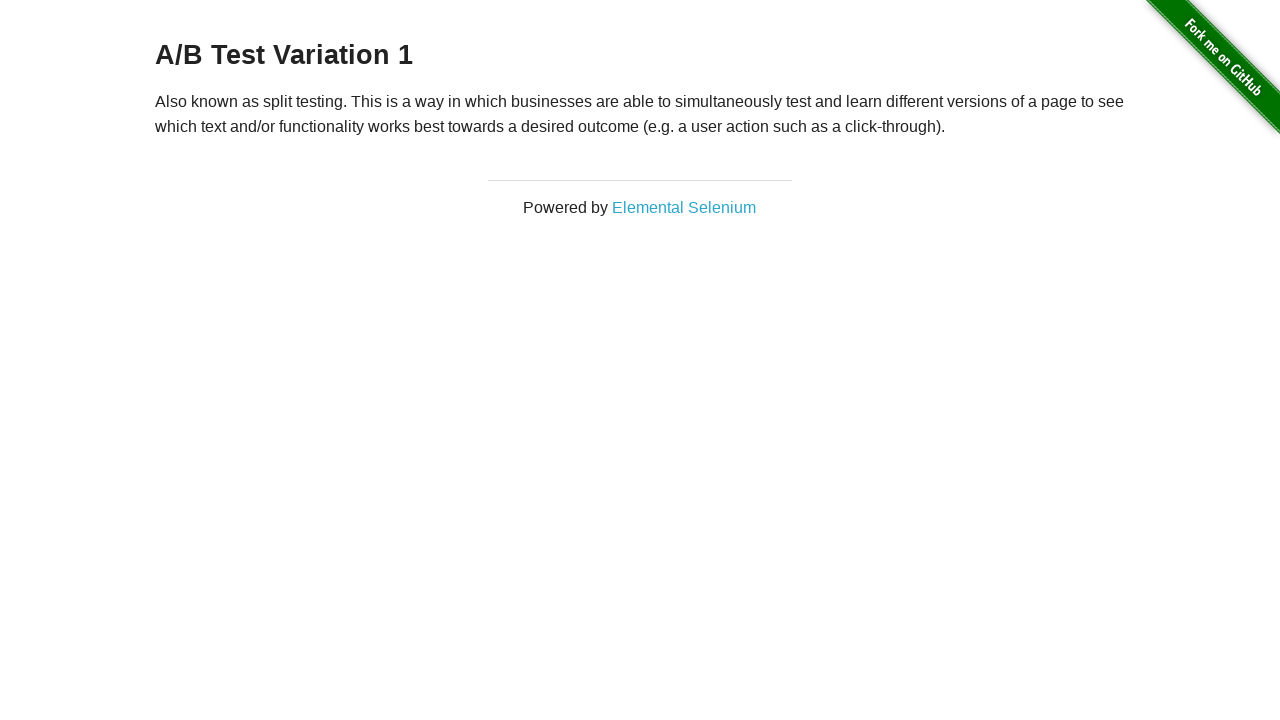

A/B Test page header 'A/B Test Variation 1' is now visible
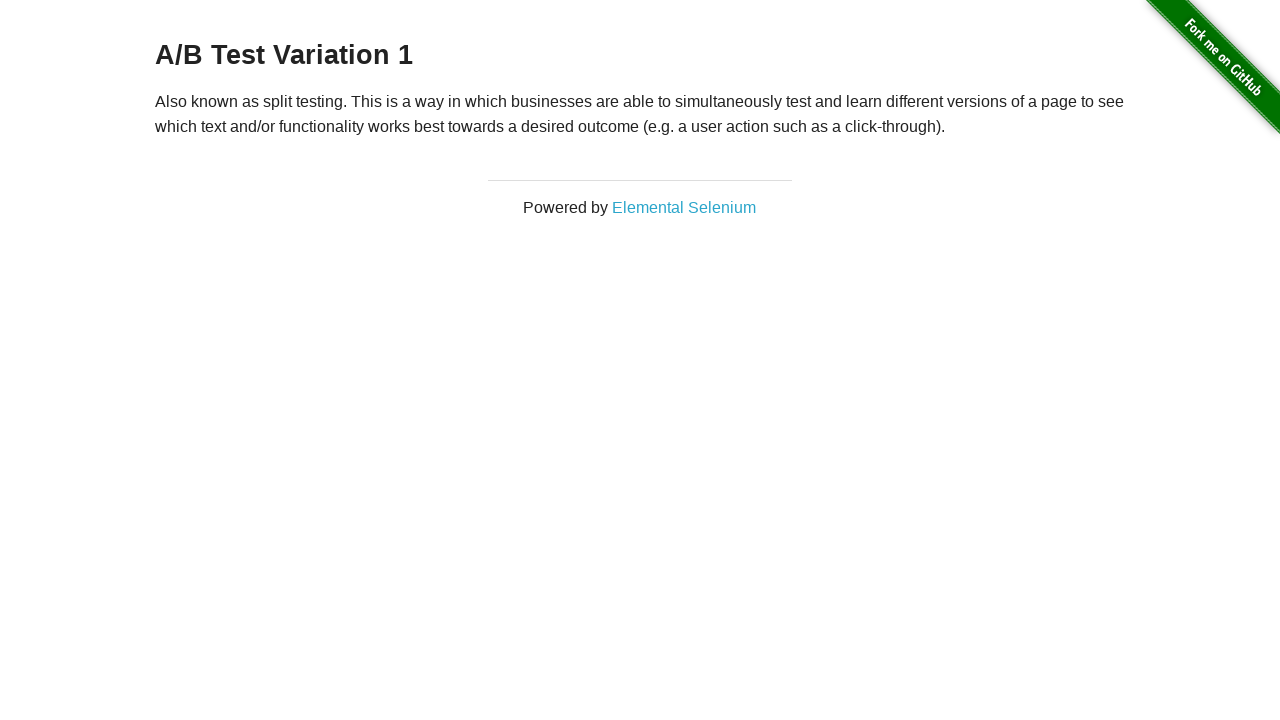

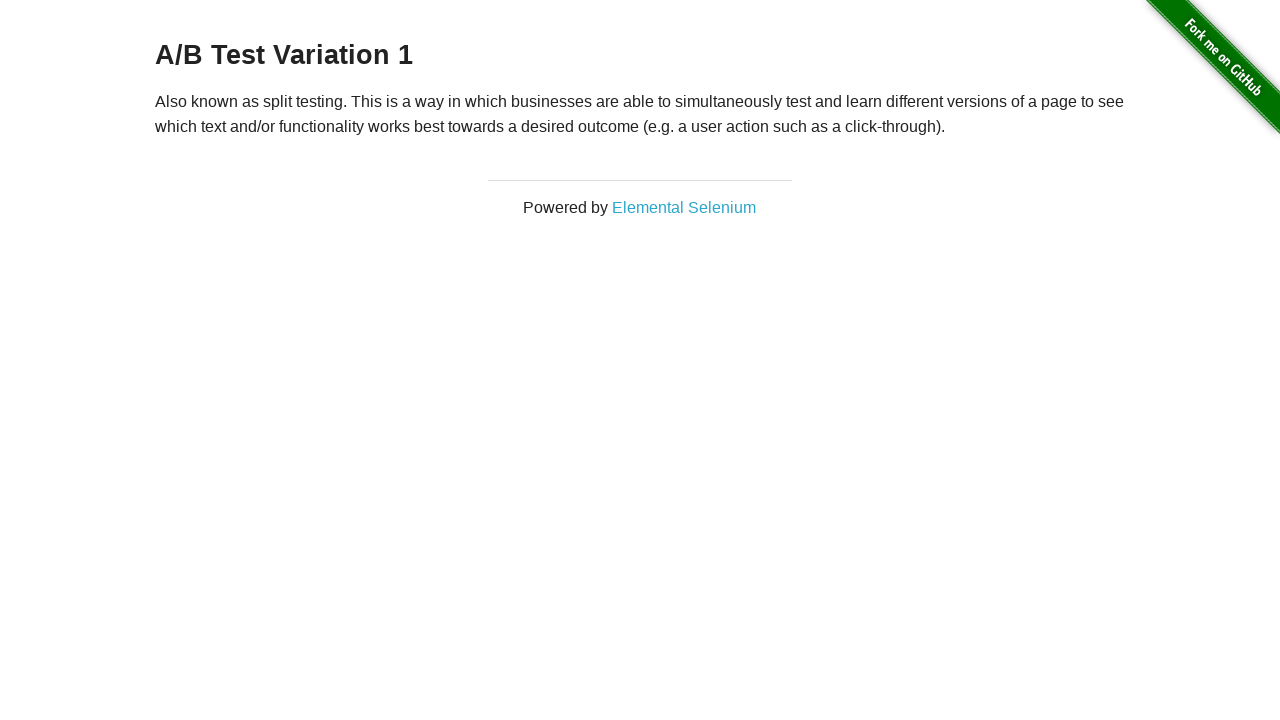